Tests language switching functionality on VietnamPlus website by clicking through all available language options (Vietnamese, English, French, Spanish, Chinese, Russian)

Starting URL: https://www.vietnamplus.vn/

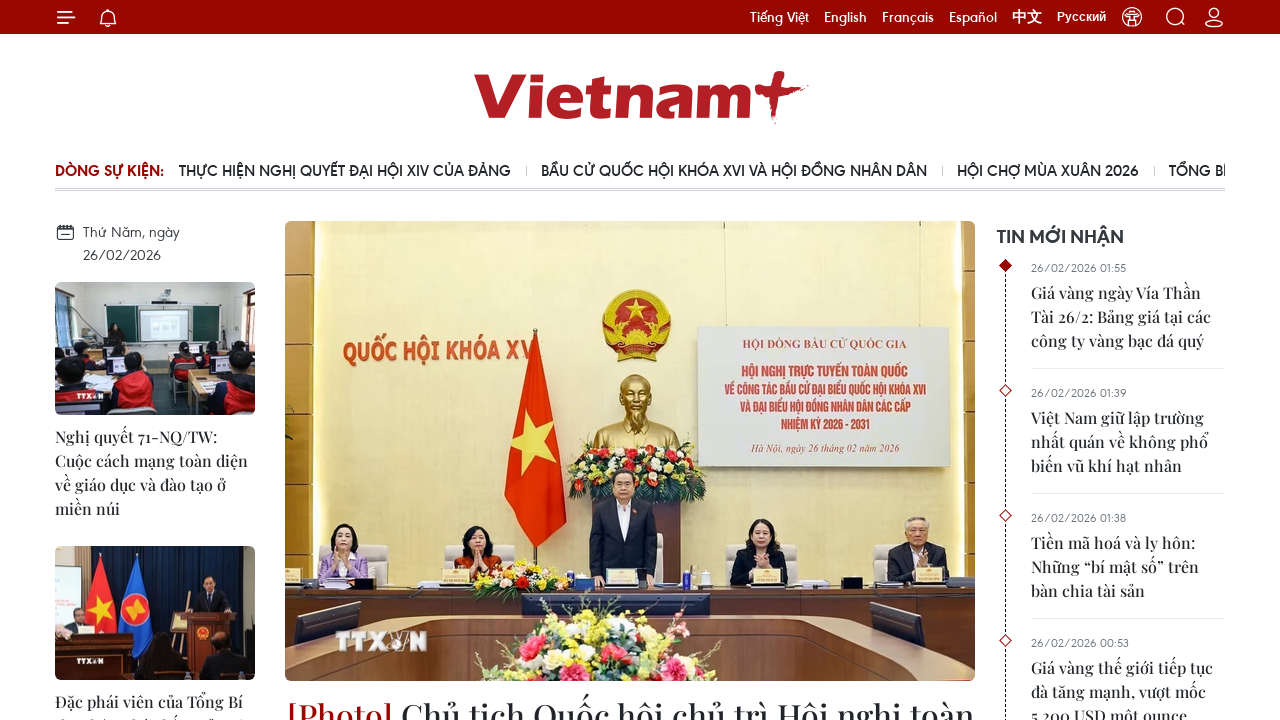

Clicked Vietnamese language link at (780, 16) on a:has-text('Tiếng Việt')
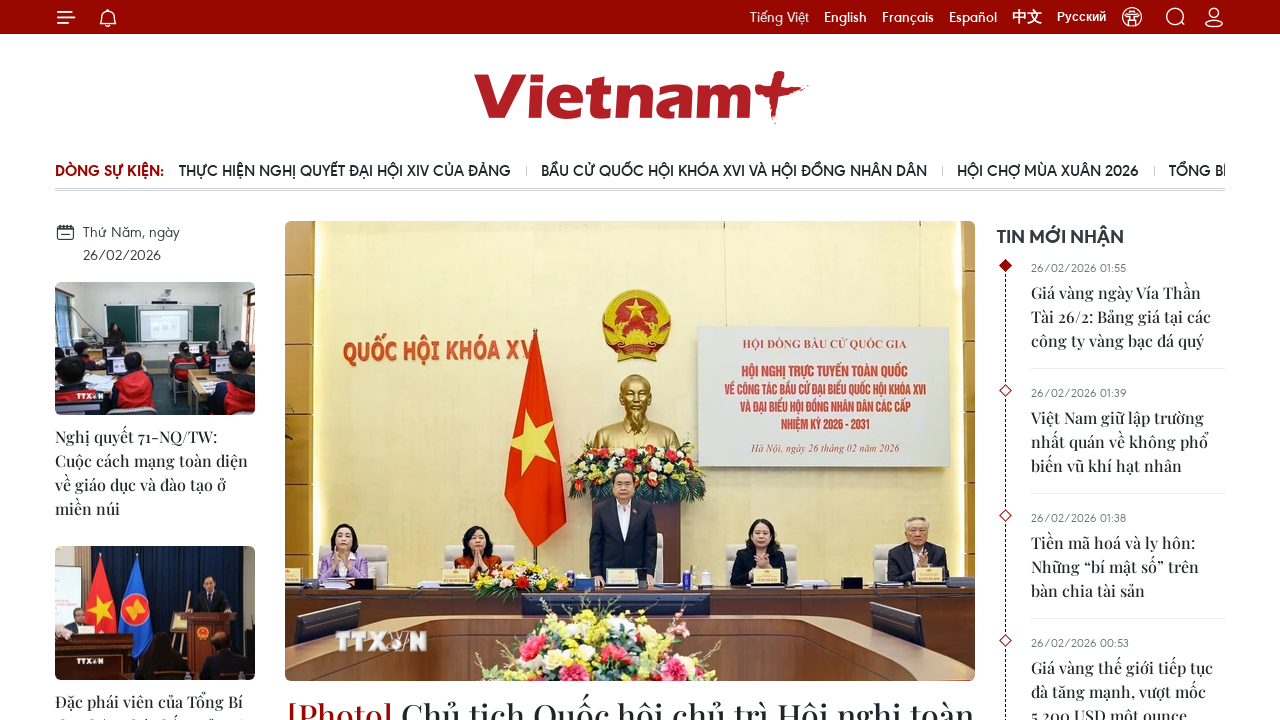

Clicked English language link at (846, 16) on a:has-text('English')
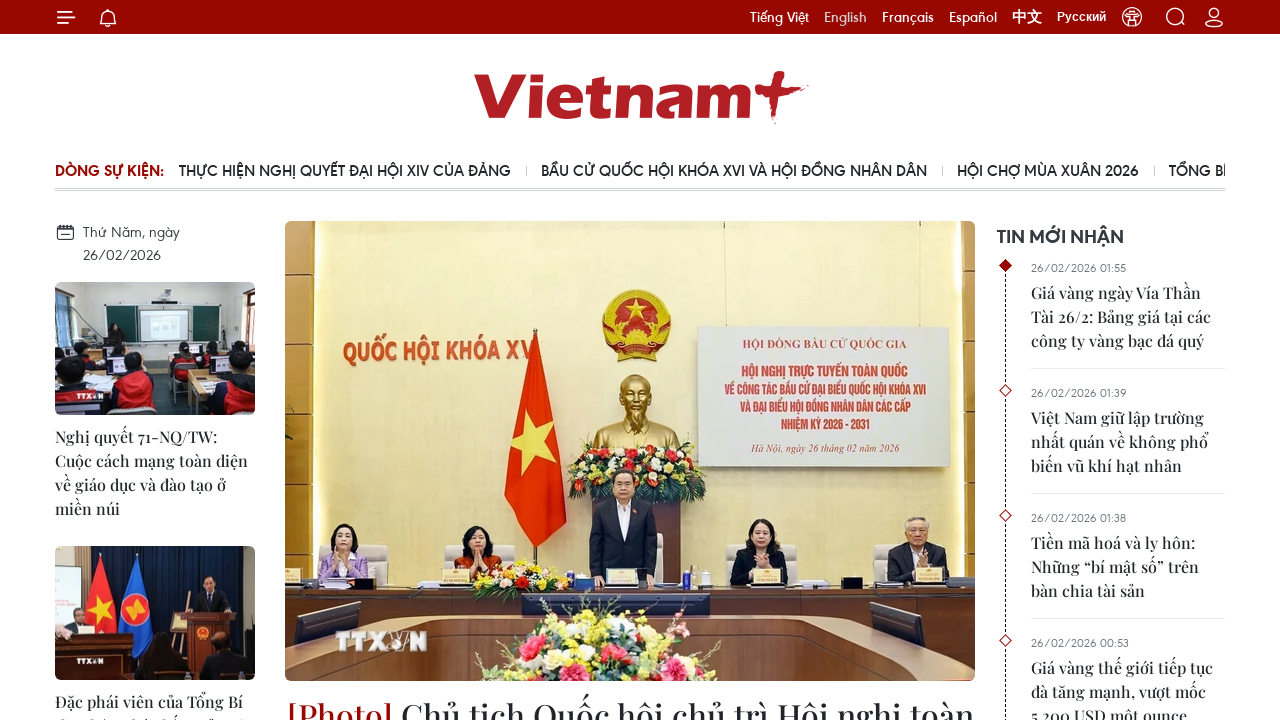

Clicked French language link at (908, 16) on a:has-text('Français')
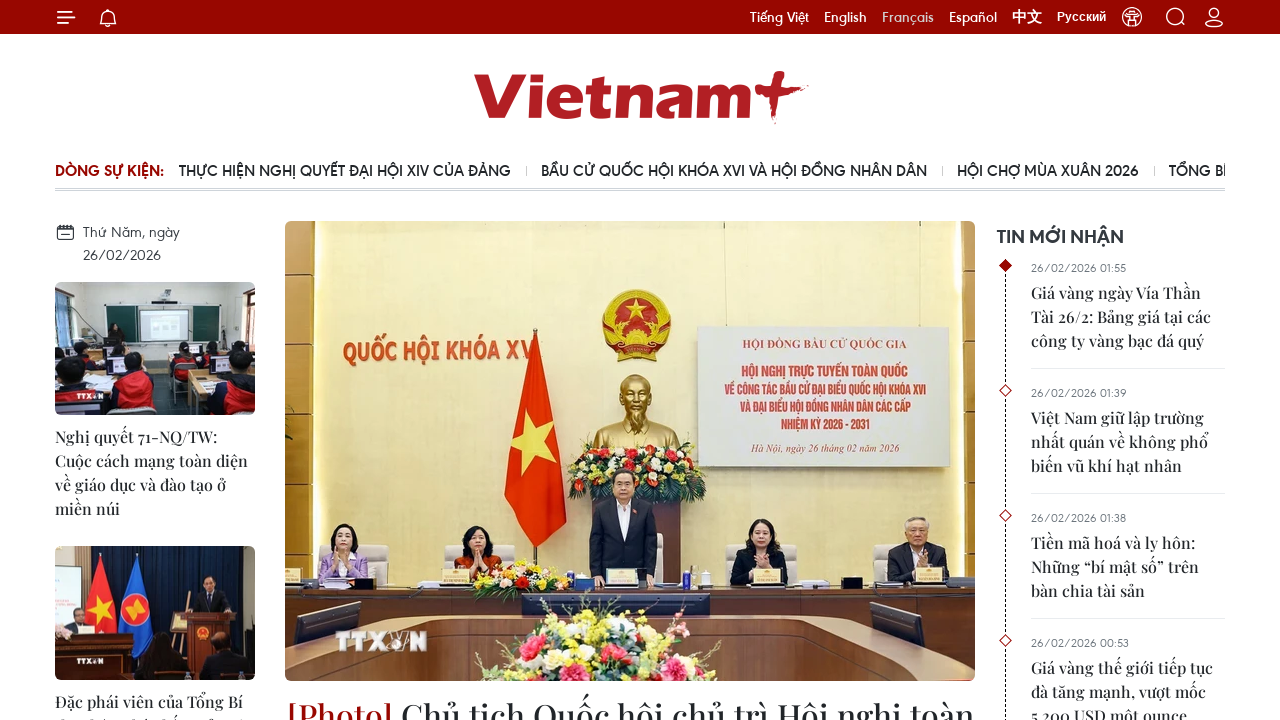

Clicked Spanish language link at (973, 16) on a:has-text('Español')
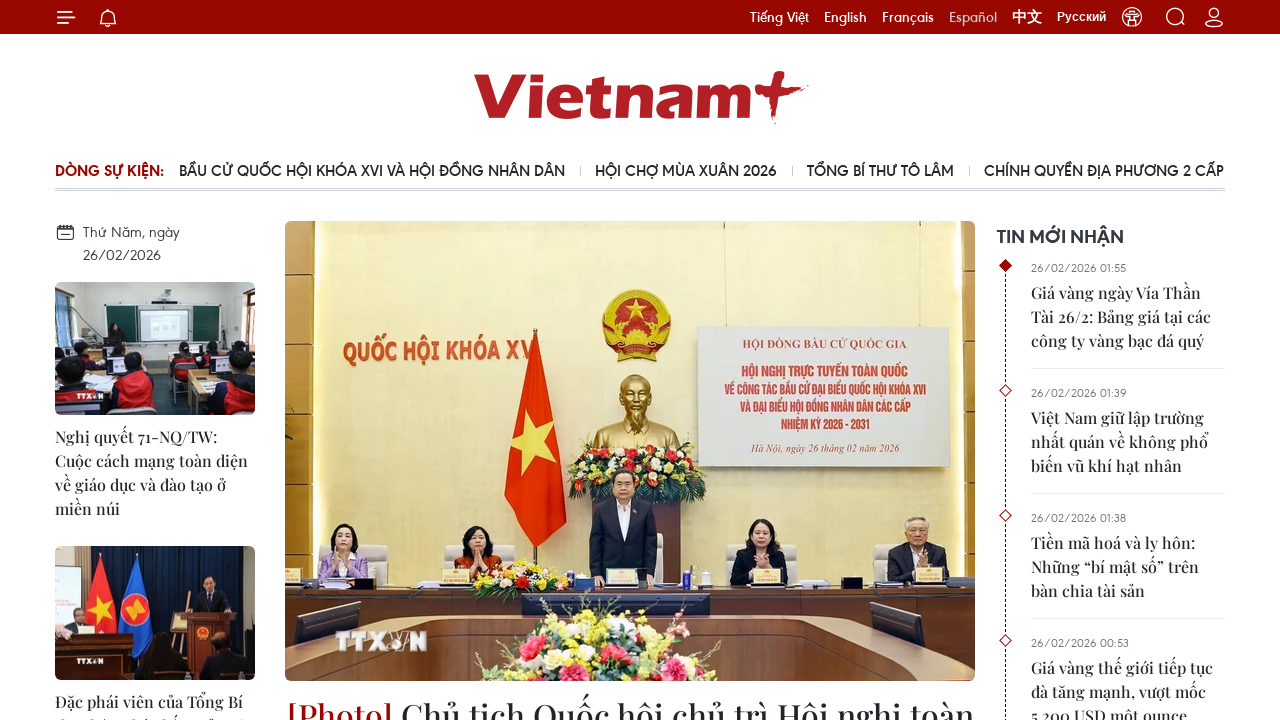

Clicked Chinese language link at (1027, 16) on a:has-text('中文')
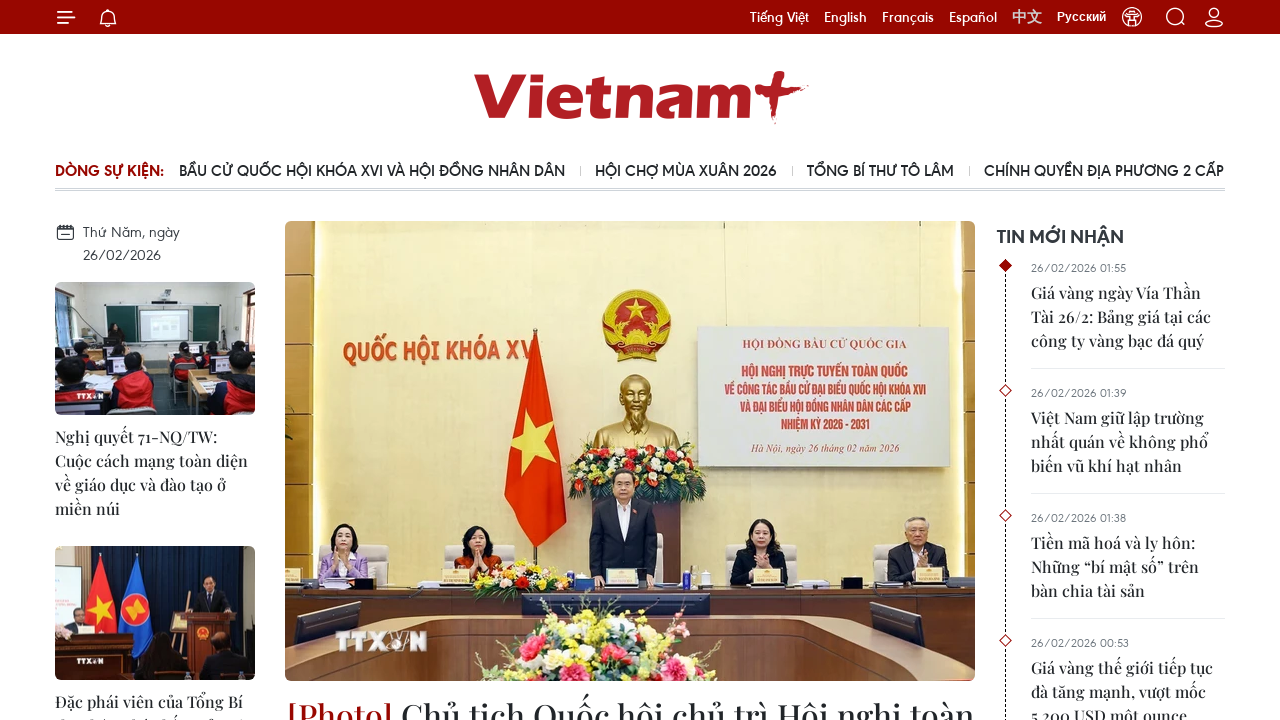

Clicked Russian language link at (1082, 17) on a:has-text('Русский')
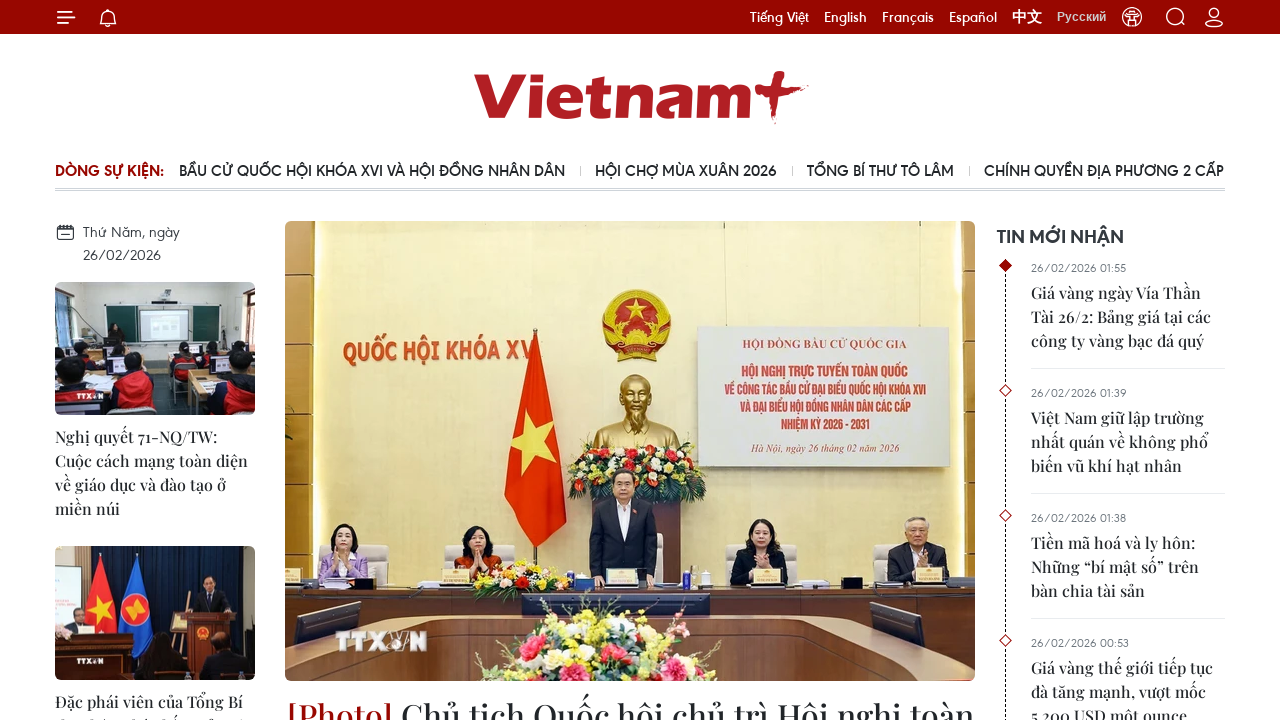

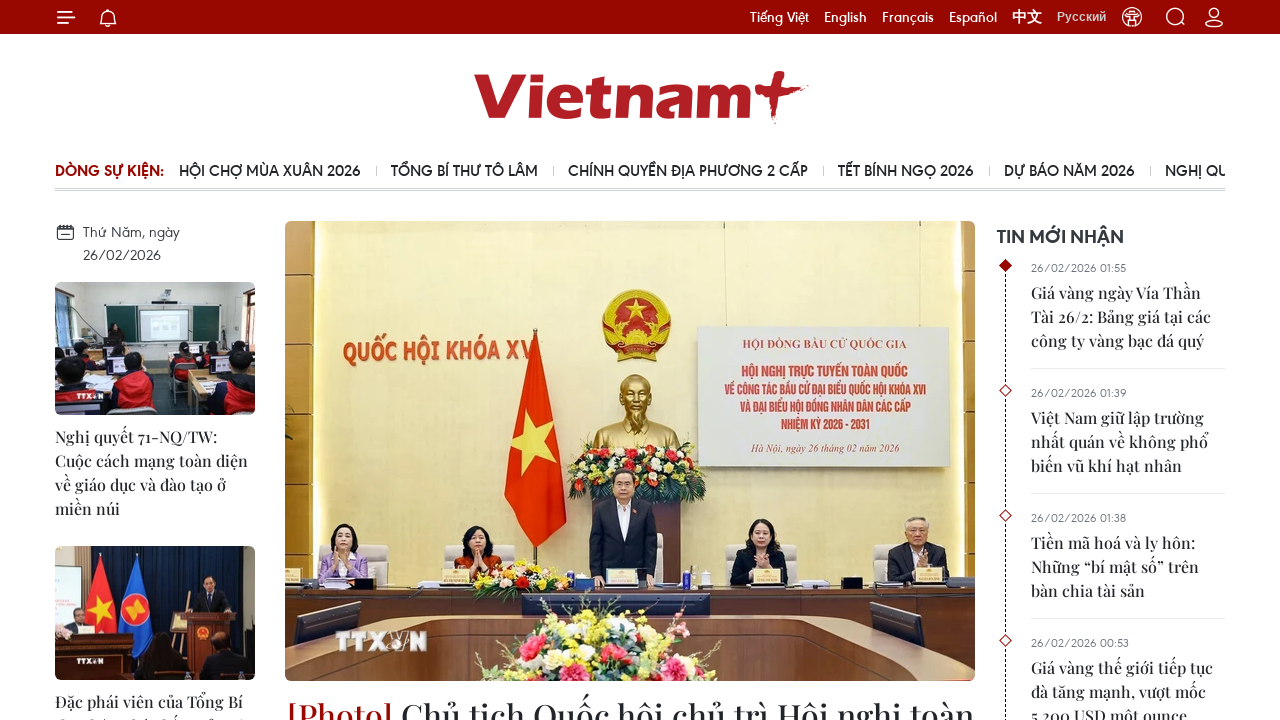